Scrolls to the supporters section and verifies the names of all supporters listed.

Starting URL: https://www.jenkins.io/

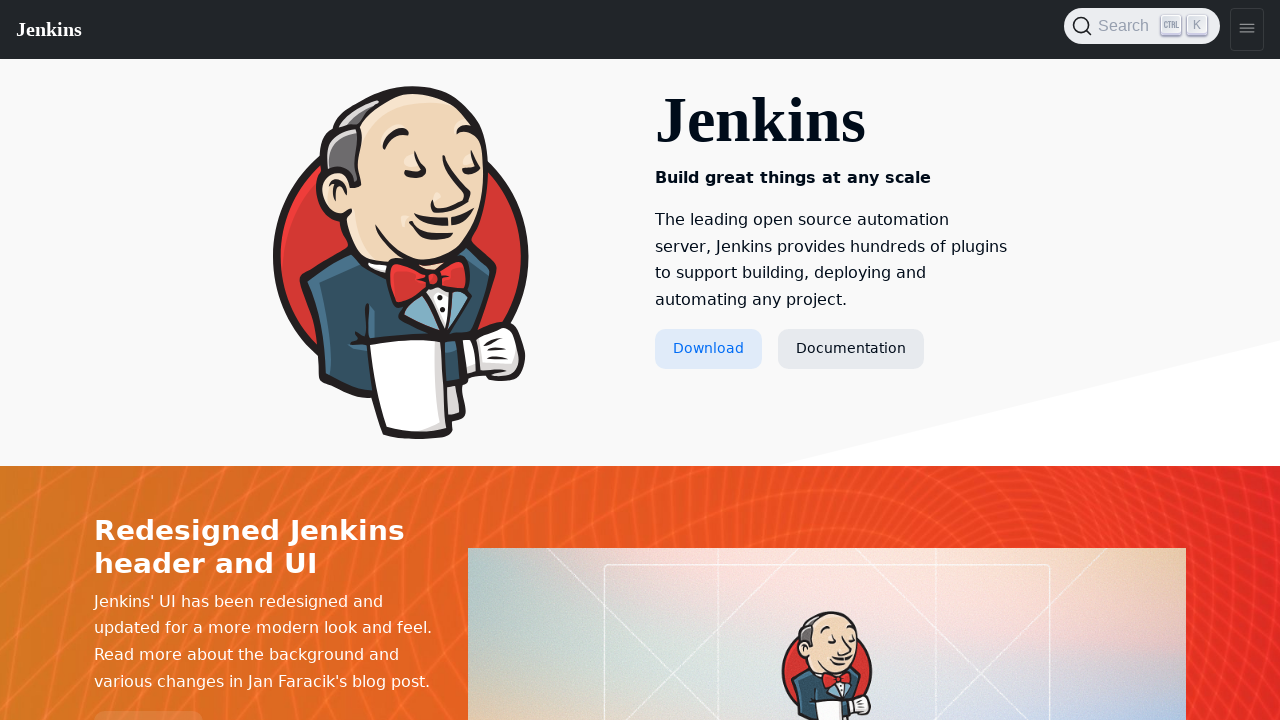

Scrolled to supporters container
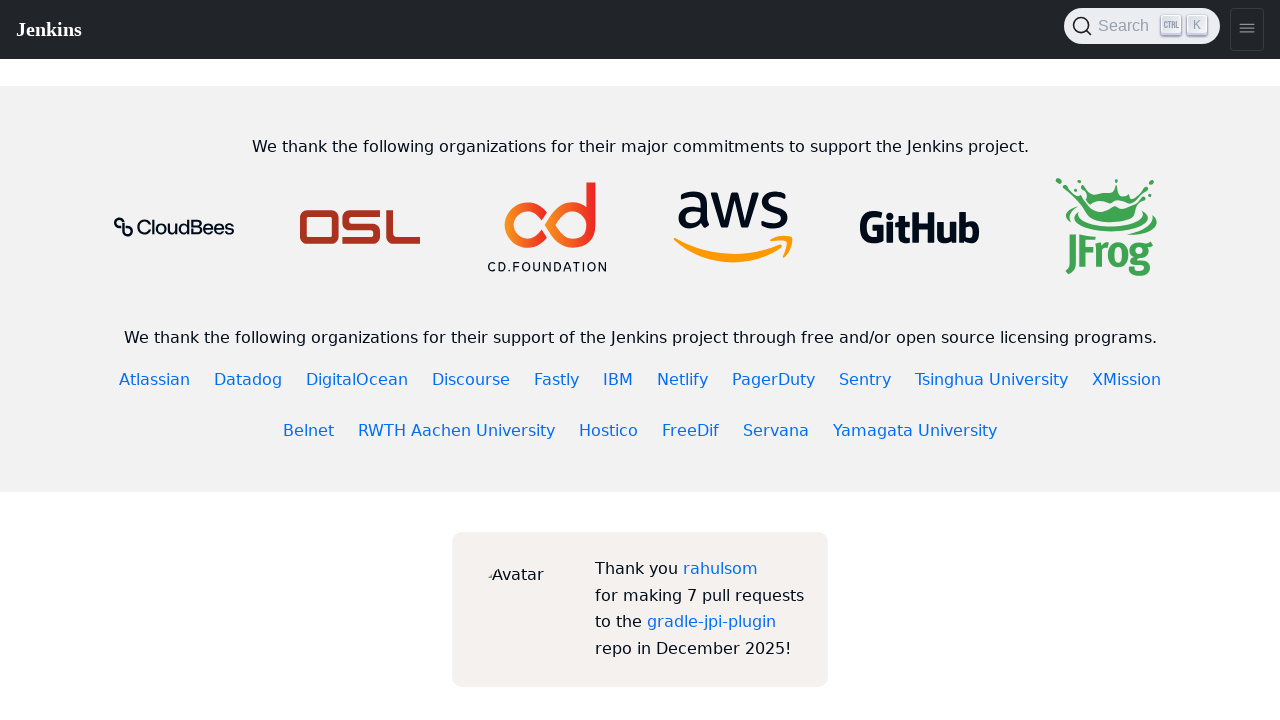

Waited for supporter list items to be visible
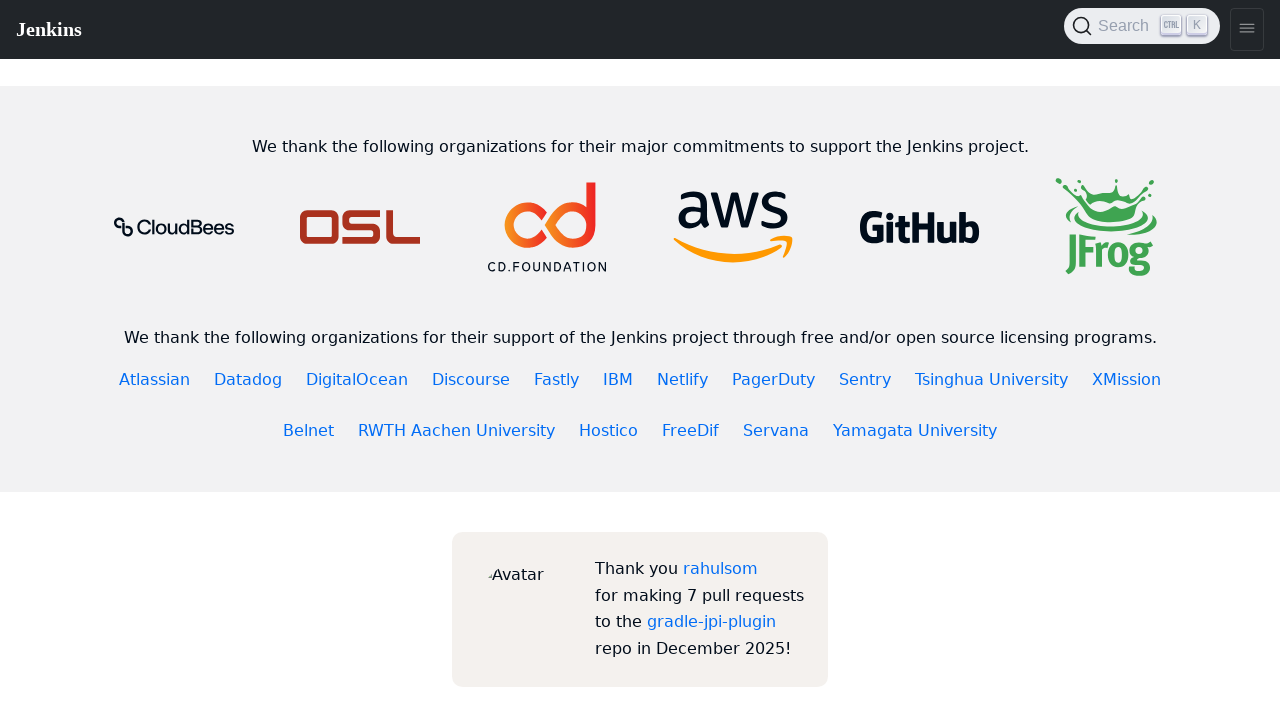

Retrieved all supporter names from the list
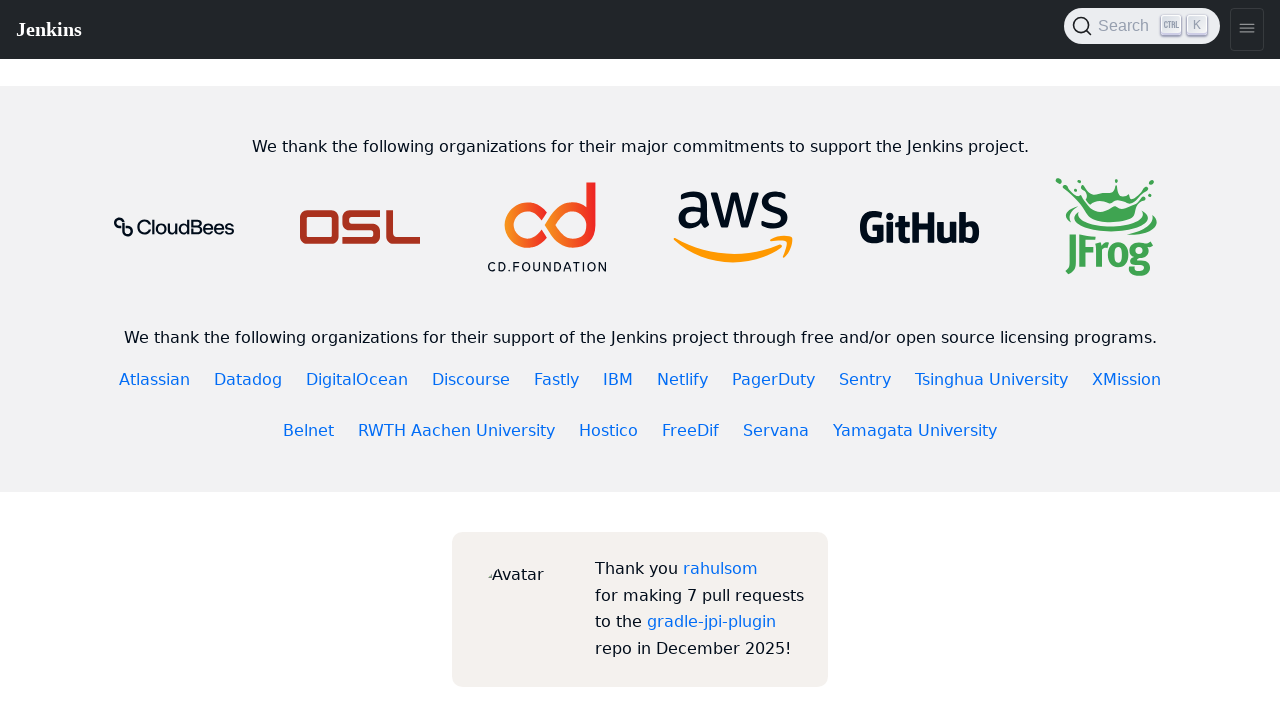

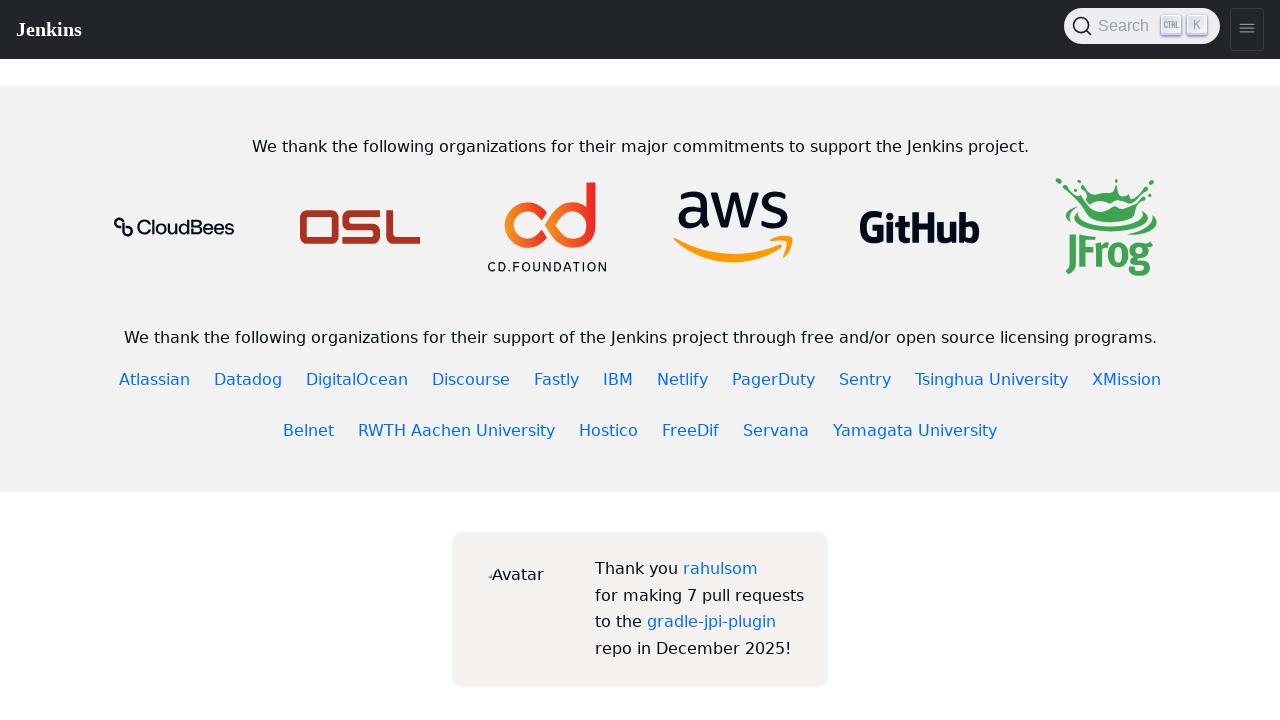